Navigates to a real estate rental listings page, clicks on a property listing to view its details, and verifies that property information (title, address, price) is displayed on the detail page.

Starting URL: https://realtylink.org/en/properties~for-rent?uc=0

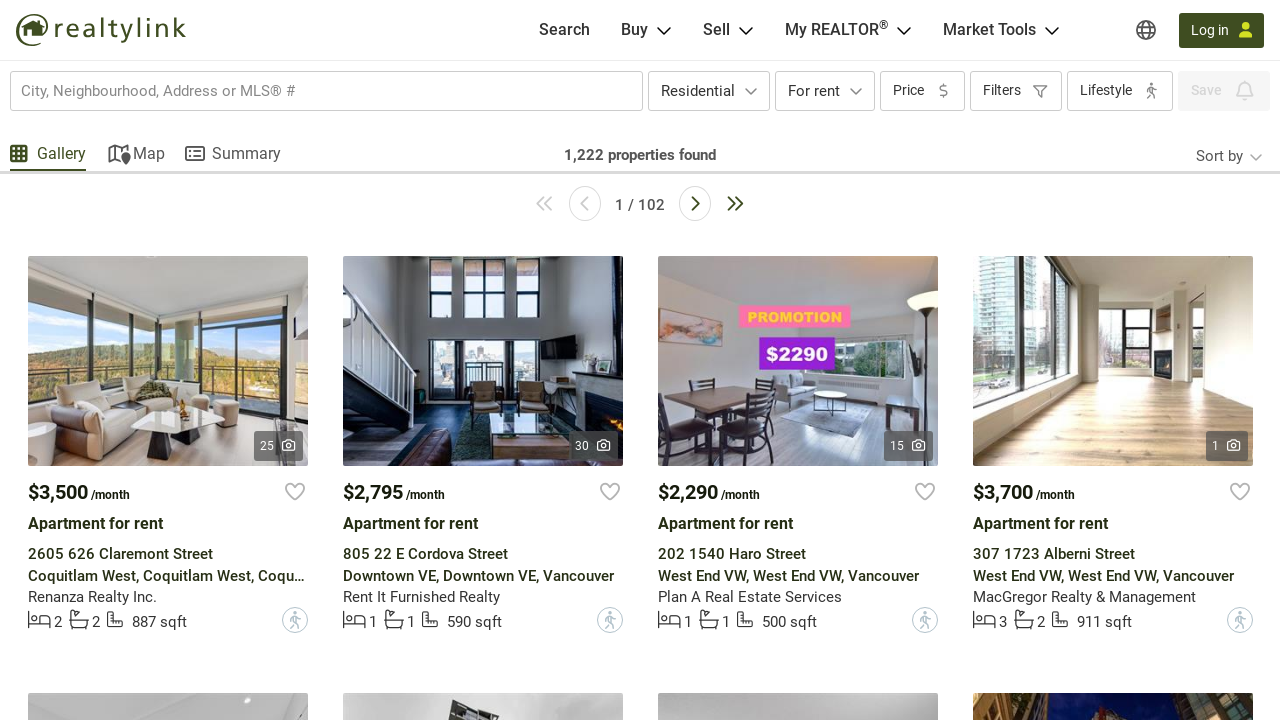

Property listings loaded on rental page
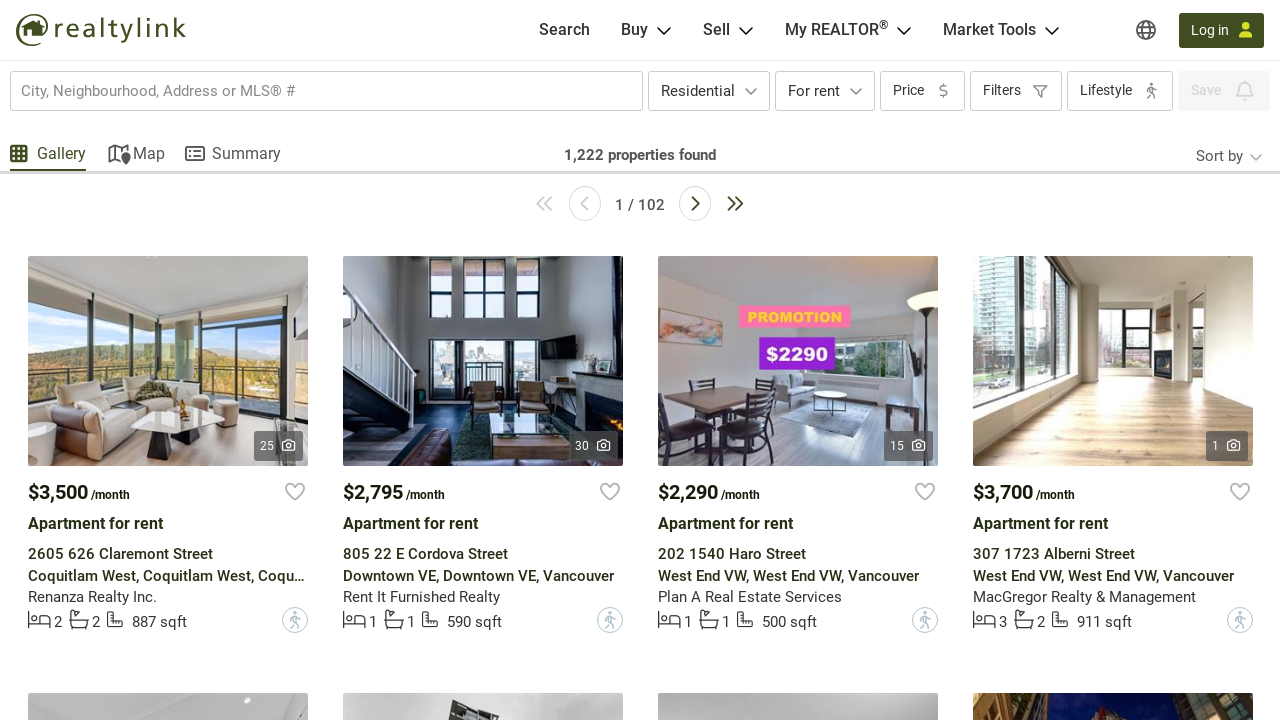

Clicked on first property listing at (168, 361) on .property-thumbnail-item a >> nth=0
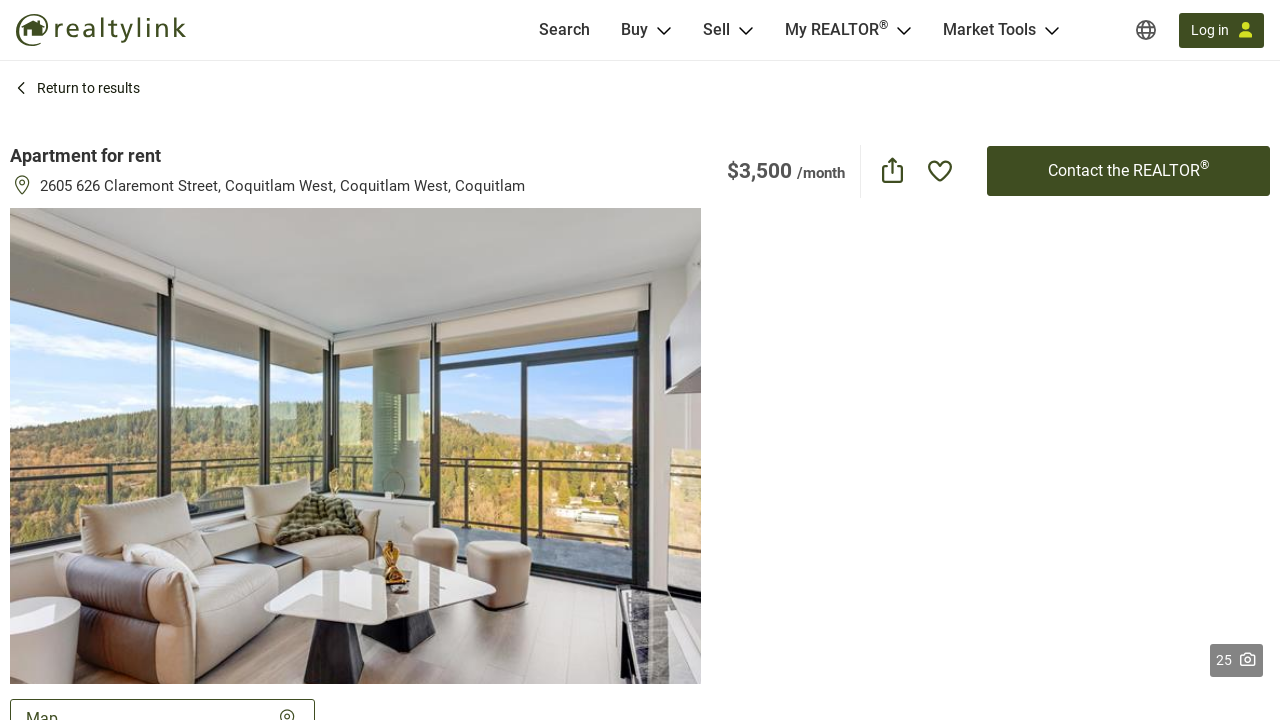

Property detail page loaded with title displayed
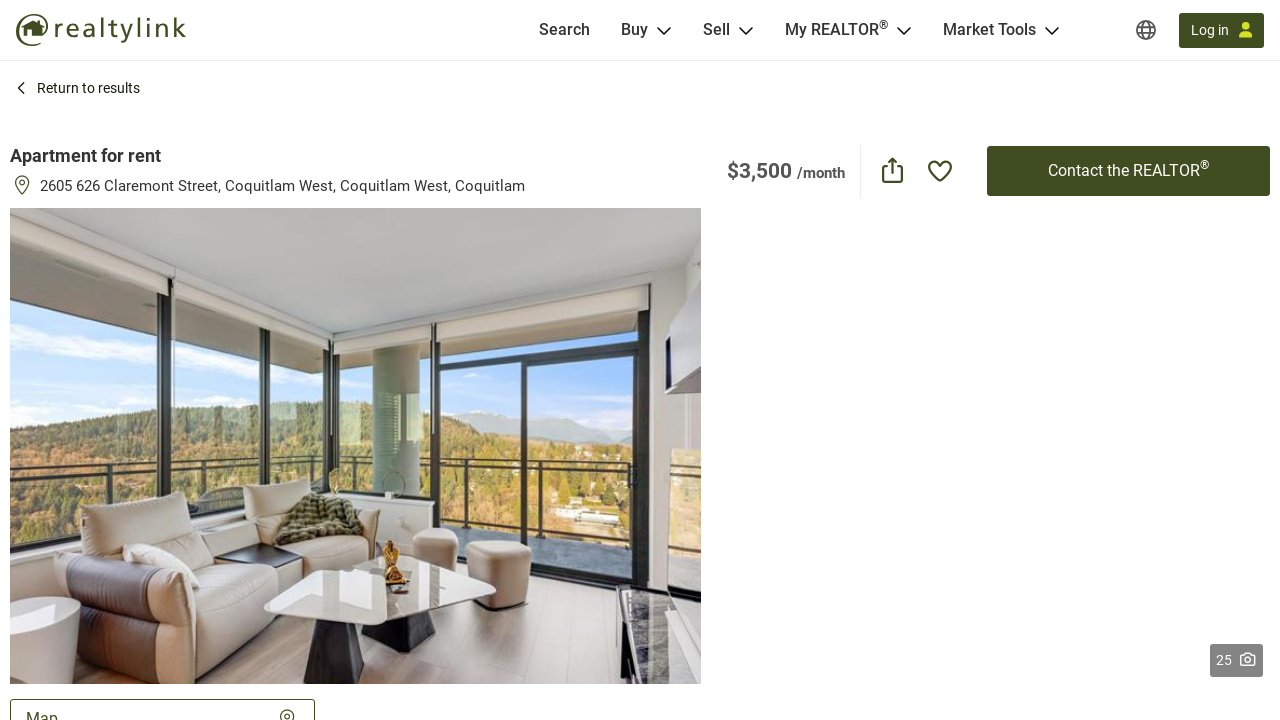

Property address is visible on detail page
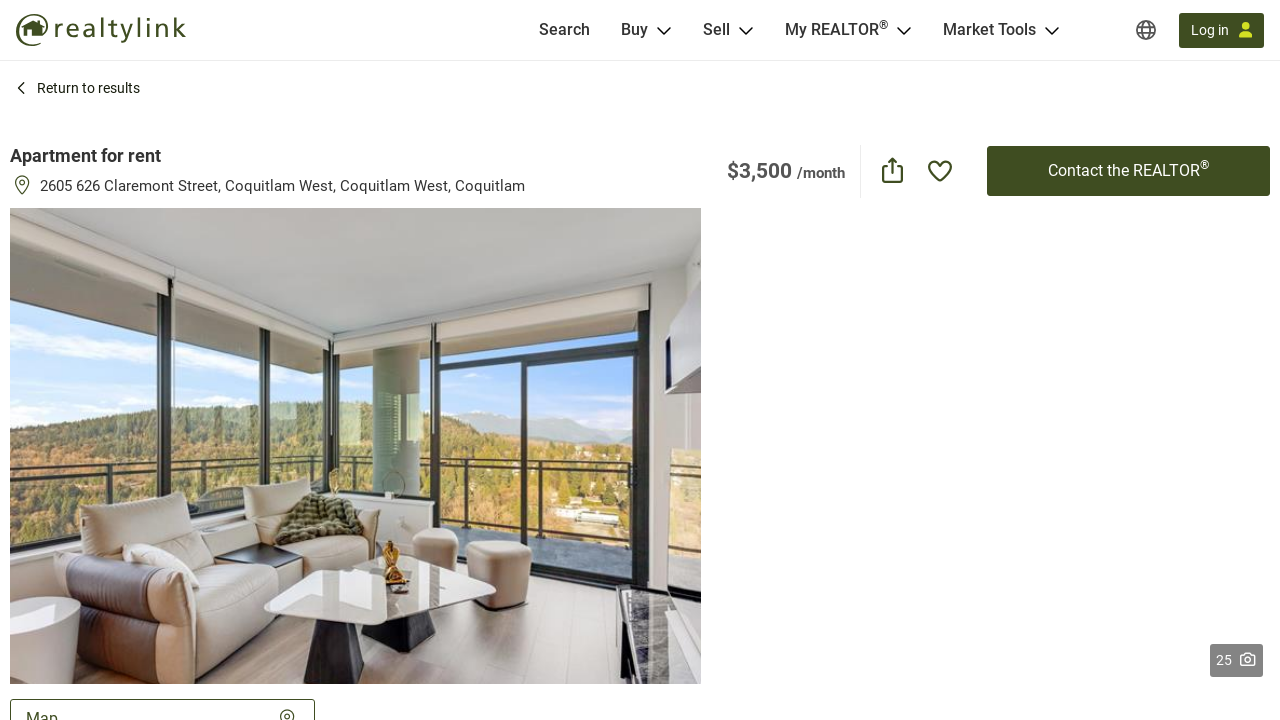

Property price container is visible on detail page
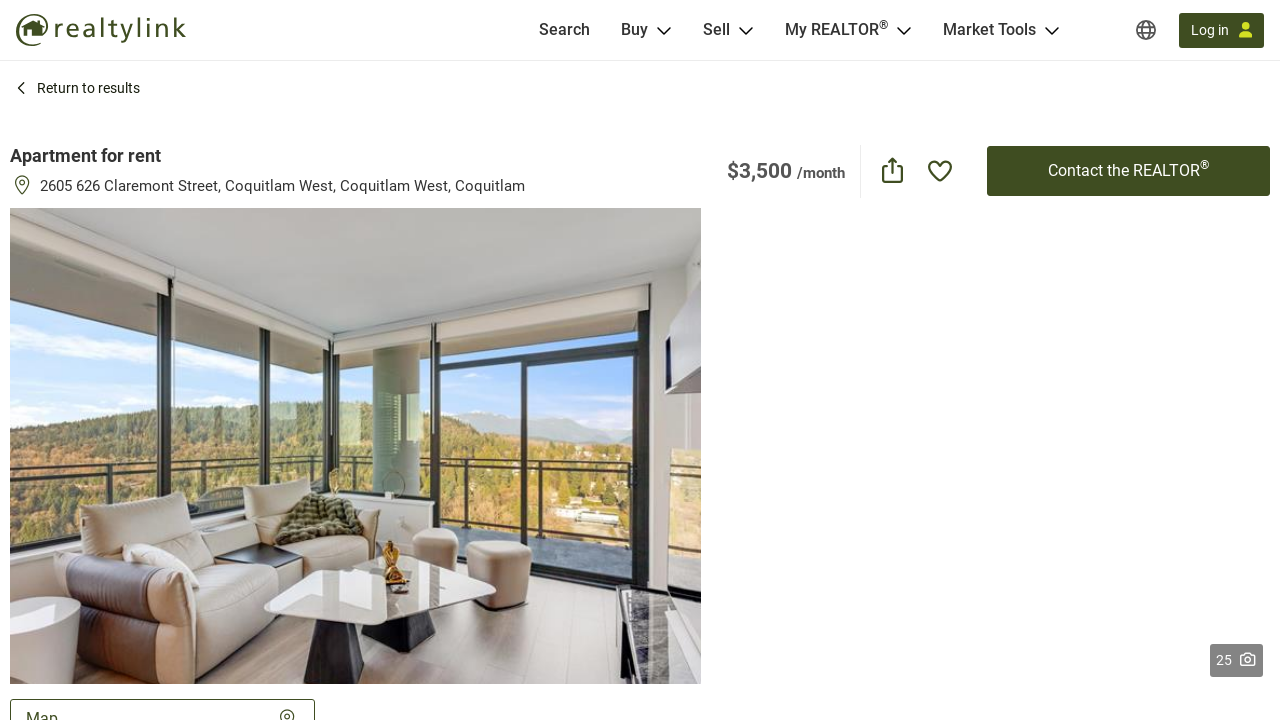

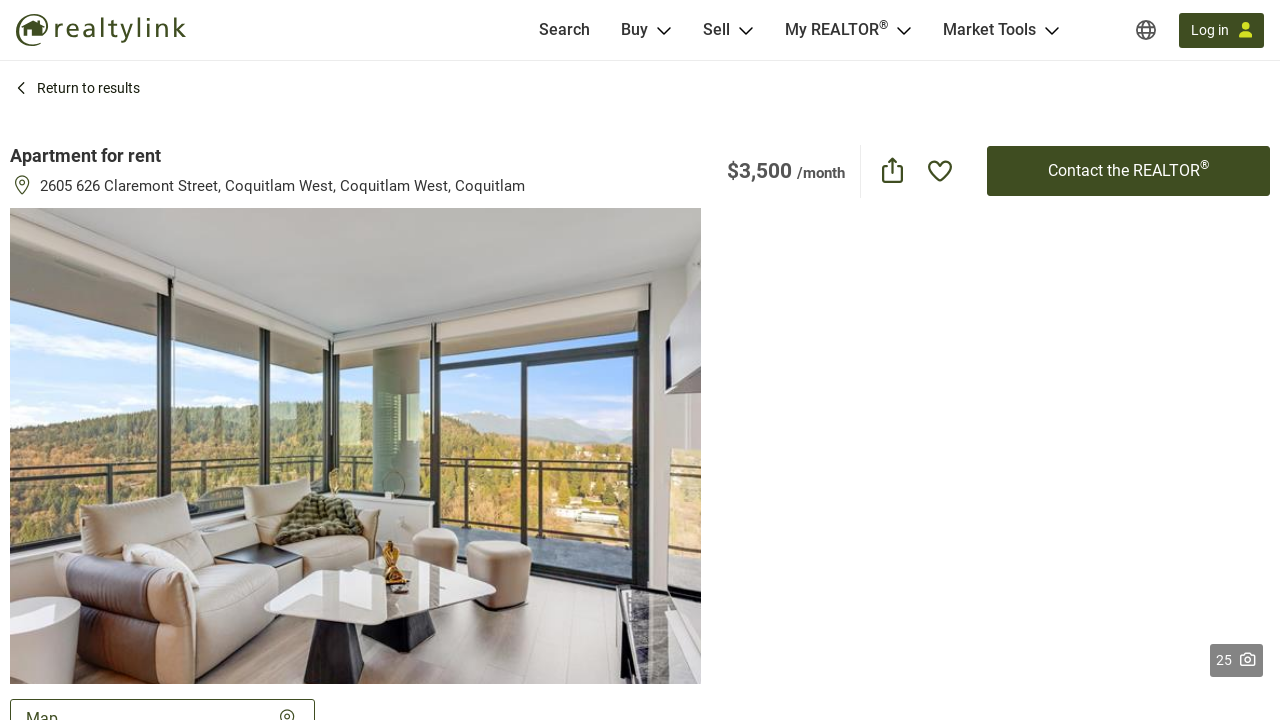